Tests various checkbox interactions including basic checkbox selection, notification checkbox, tri-state checkbox, toggle switch, and multiple checkbox selections on the Leafground practice page

Starting URL: https://leafground.com/checkbox.xhtml

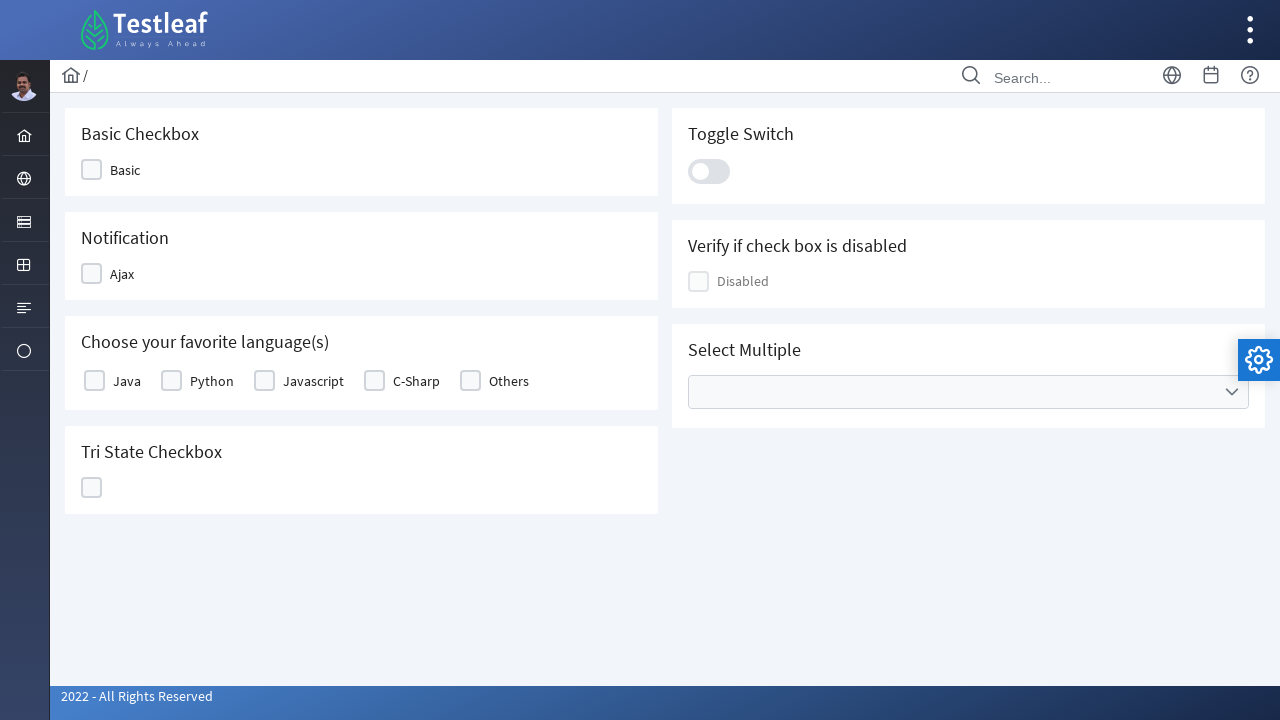

Clicked basic checkbox at (125, 170) on span:has-text('Basic')
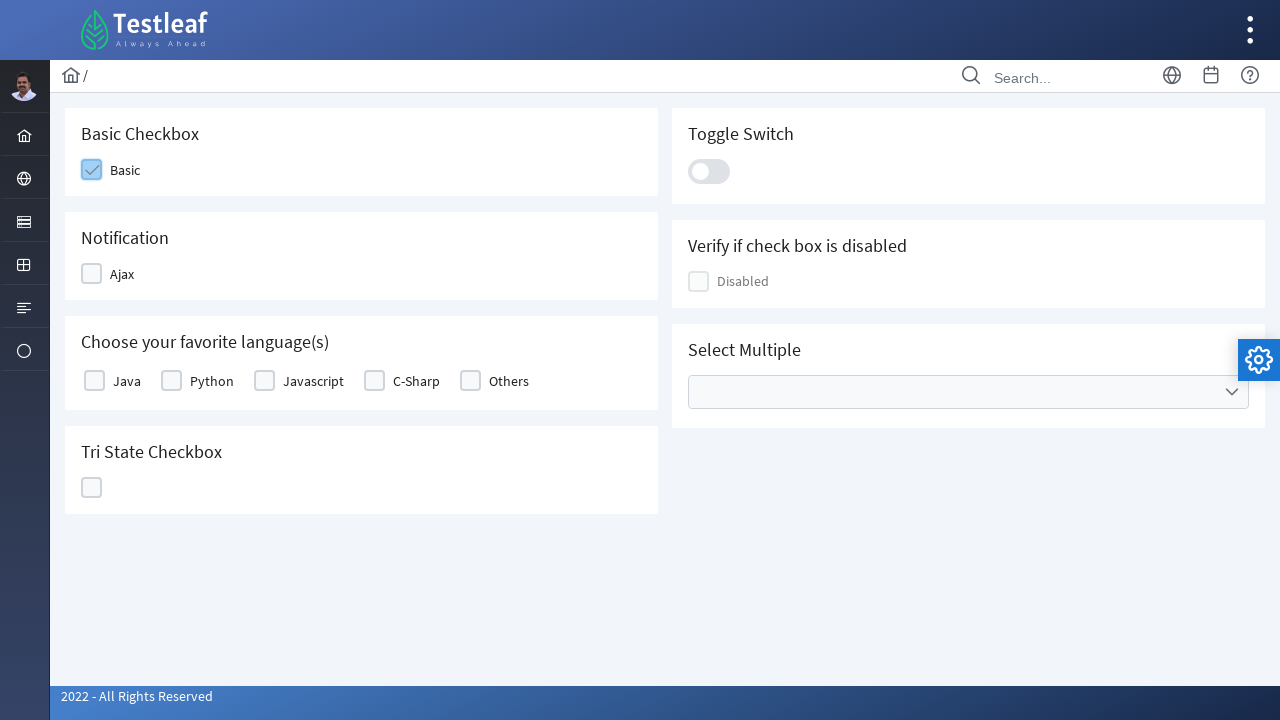

Located notification/ajax checkbox element
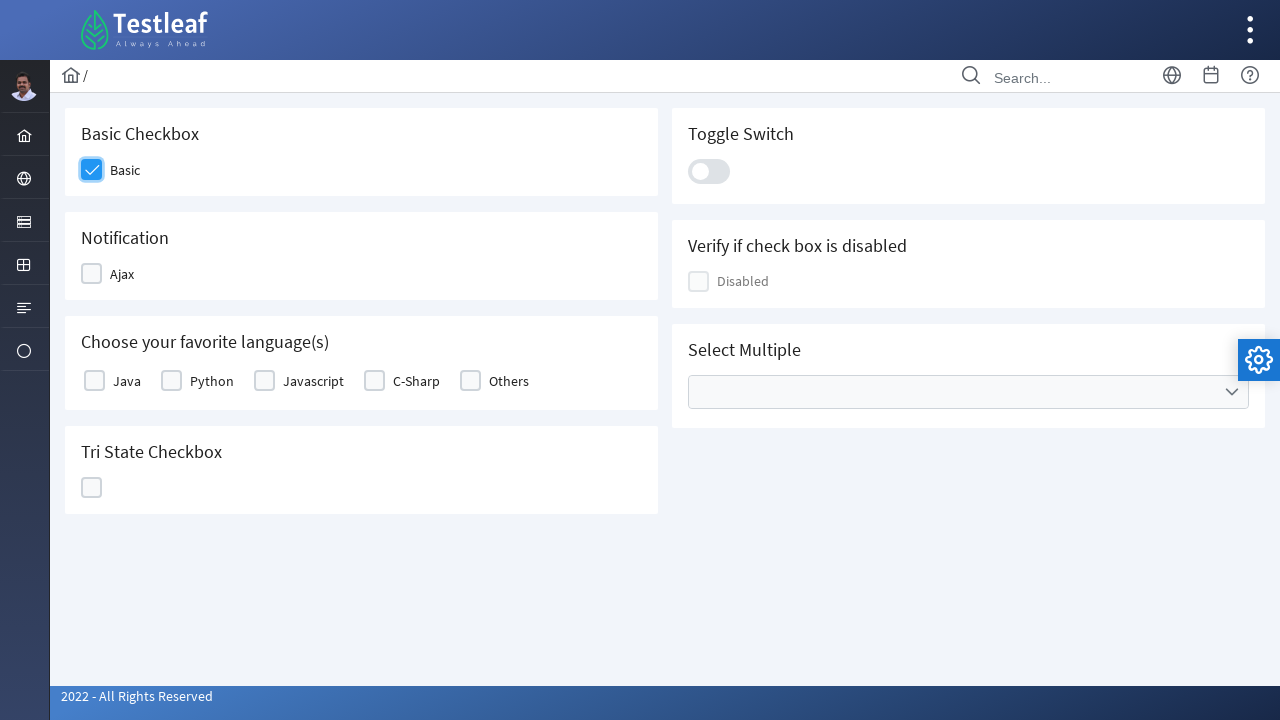

Notification checkbox was unchecked, clicked to check it at (122, 274) on span:has-text('Ajax')
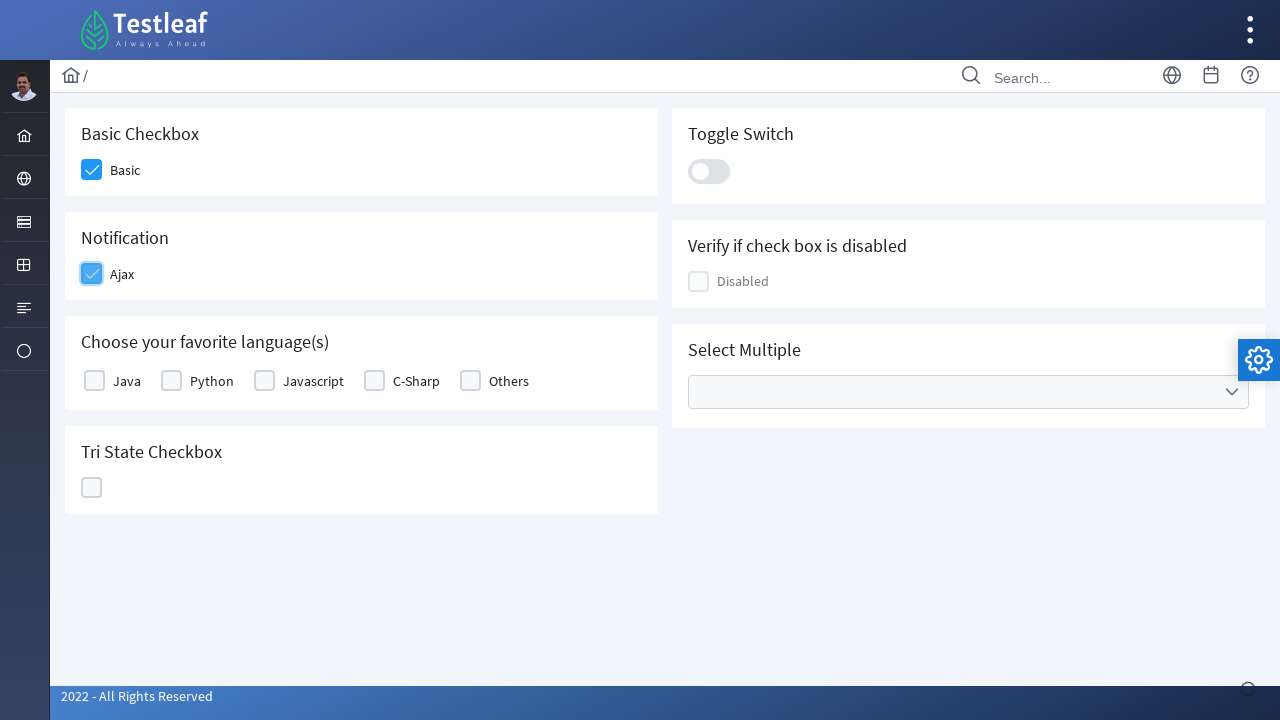

Clicked favorite language checkbox at (127, 381) on label[for='j_idt87:basic:0']
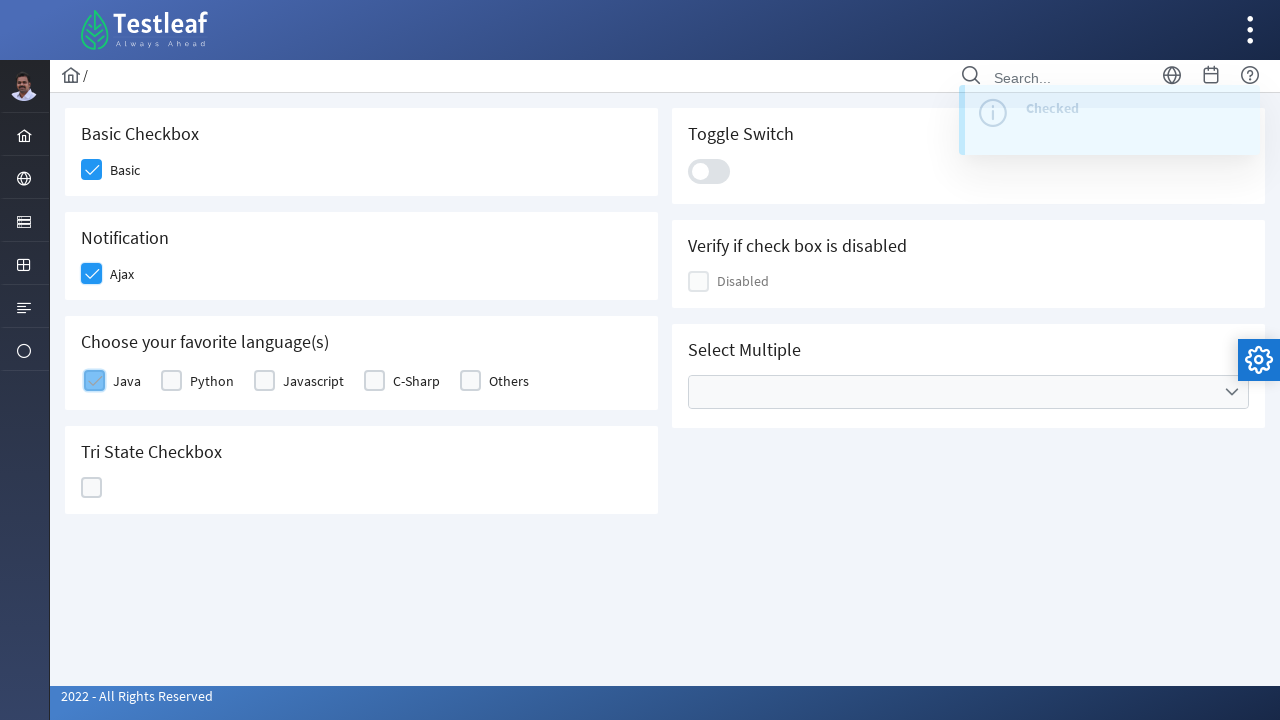

Clicked tri-state checkbox at (92, 488) on div#j_idt87\:ajaxTriState >> div:nth-child(2)
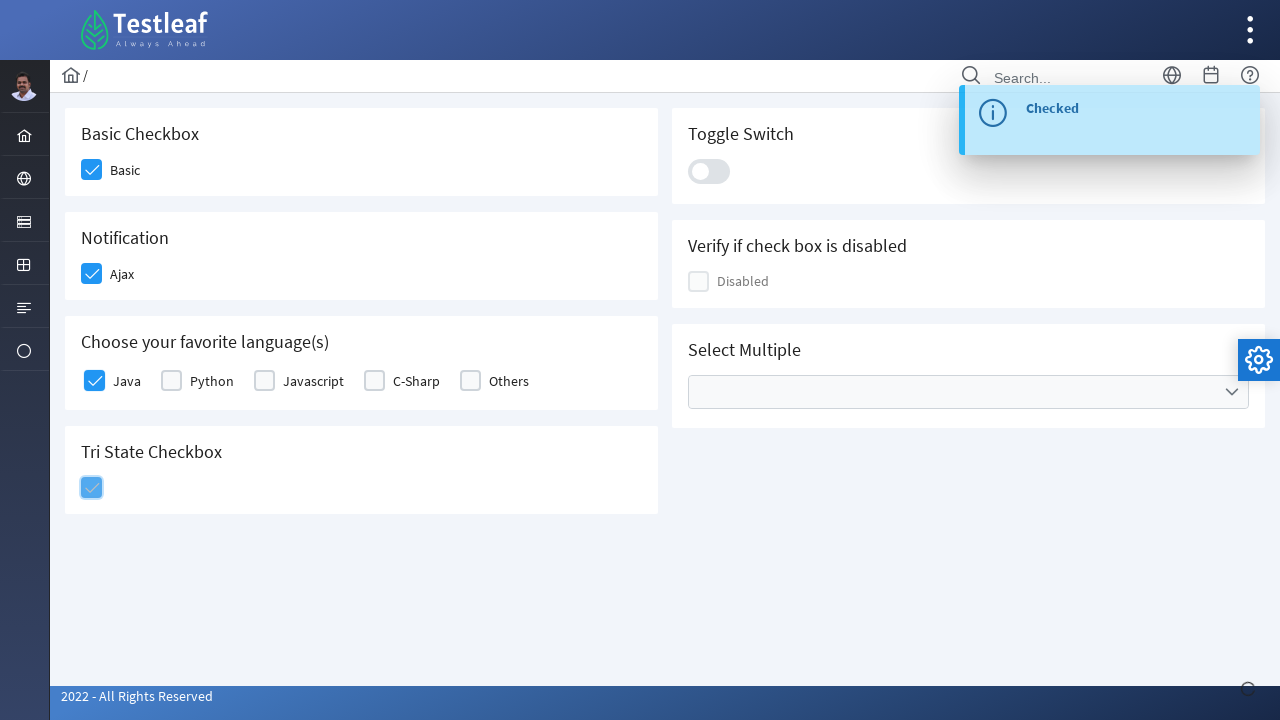

Clicked toggle switch at (709, 171) on div#j_idt87\:j_idt100 >> div:nth-child(2)
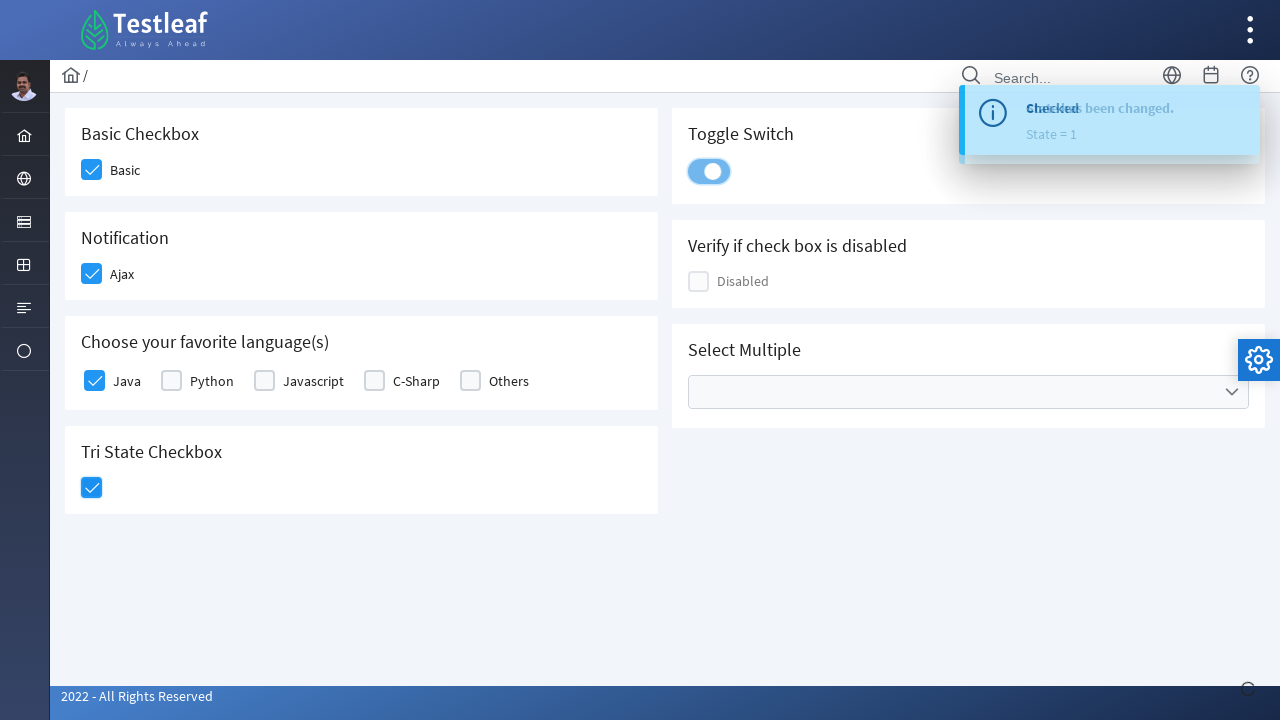

Clicked to open multiple selection dropdown at (968, 392) on div#j_idt87\:multiple
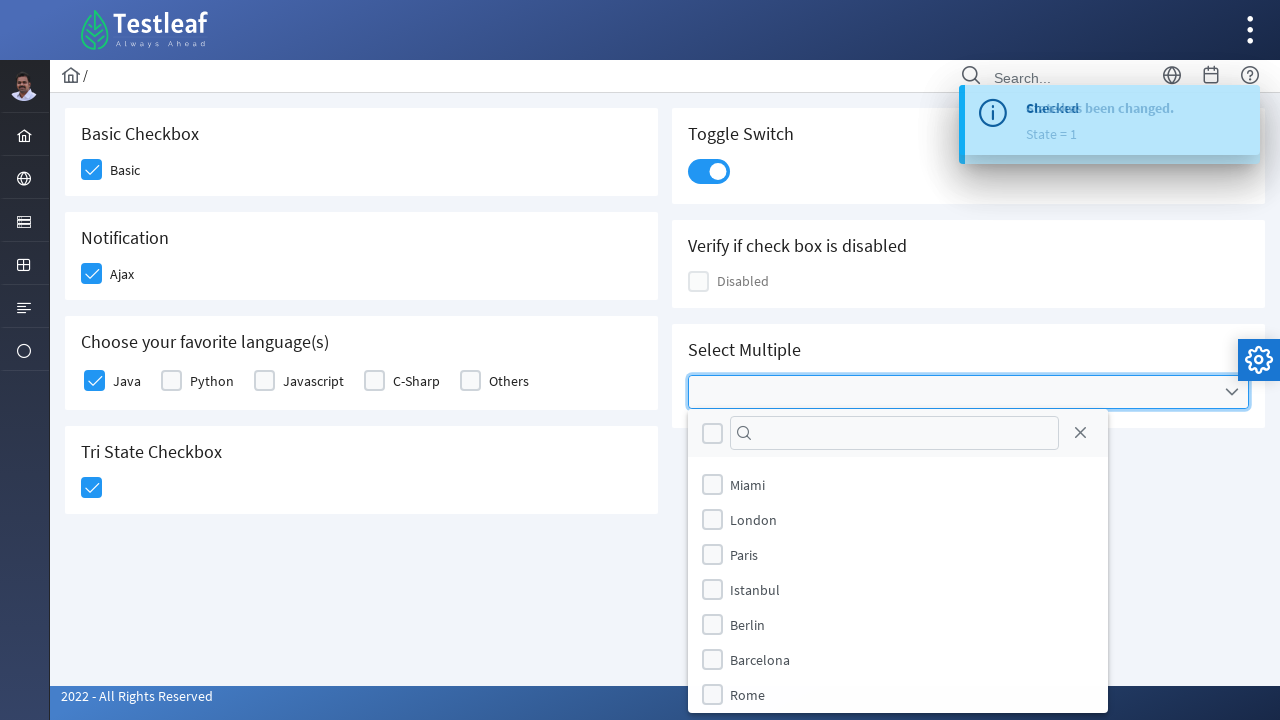

Found 9 unchecked items in multiple selection menu
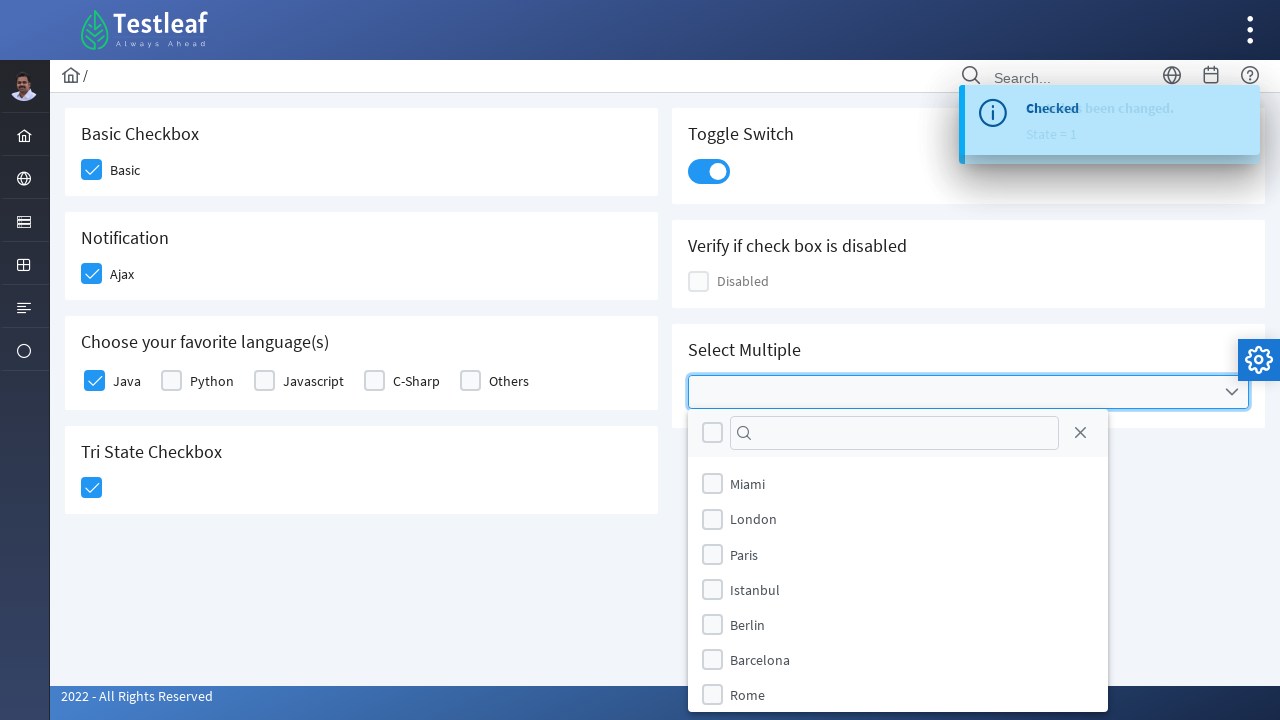

Clicked unchecked item 1 of 9 in multiple selection menu at (898, 484) on li.ui-selectcheckboxmenu-item.ui-selectcheckboxmenu-list-item.ui-corner-all.ui-s
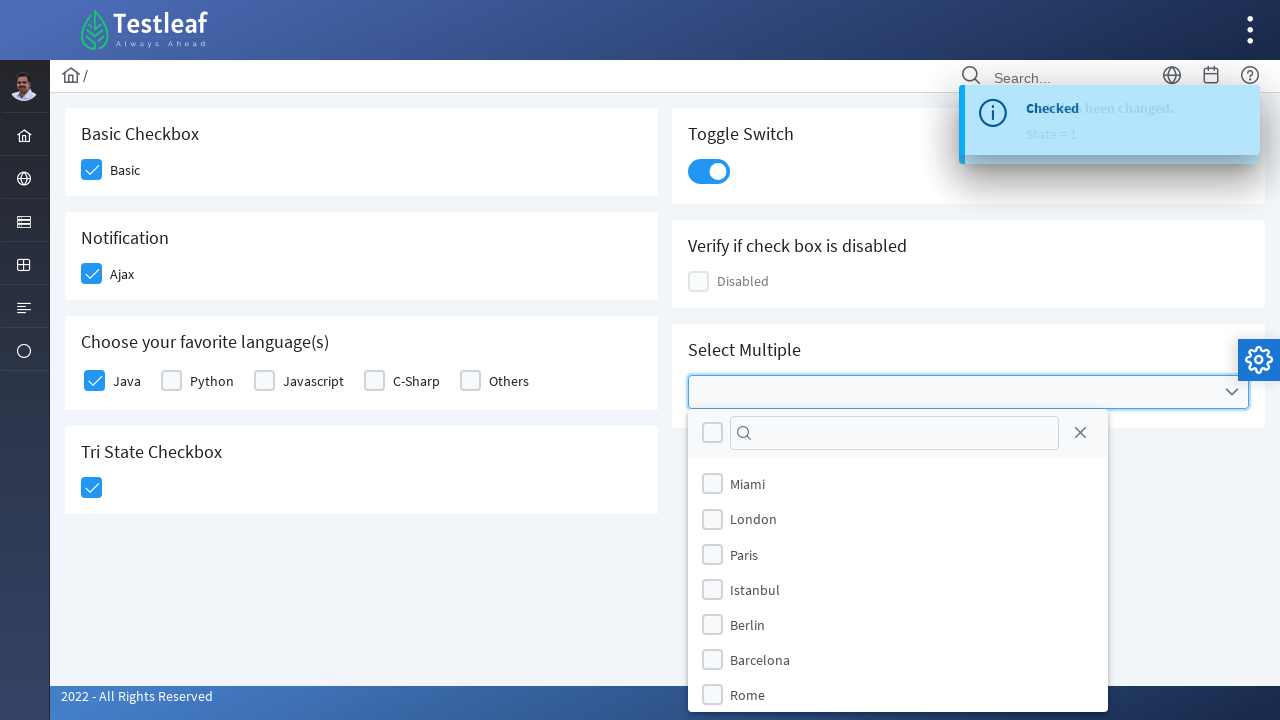

Clicked unchecked item 2 of 9 in multiple selection menu at (898, 519) on li.ui-selectcheckboxmenu-item.ui-selectcheckboxmenu-list-item.ui-corner-all.ui-s
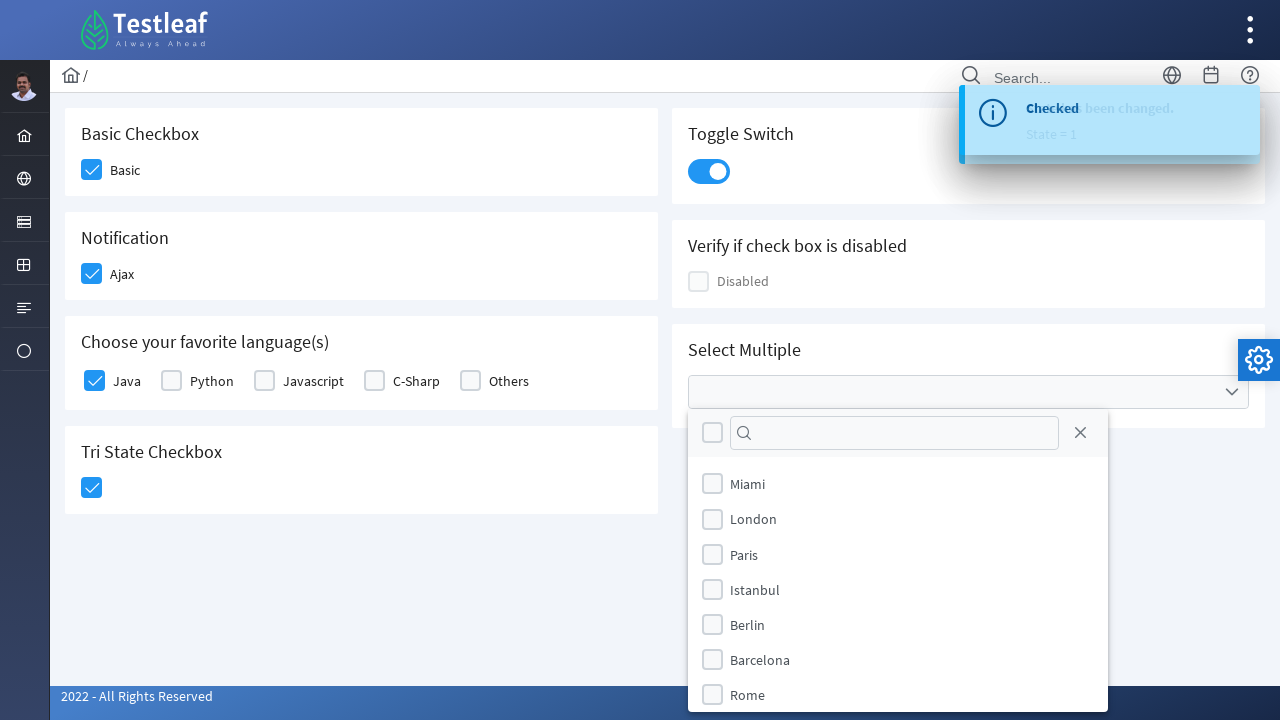

Clicked unchecked item 3 of 9 in multiple selection menu at (898, 554) on li.ui-selectcheckboxmenu-item.ui-selectcheckboxmenu-list-item.ui-corner-all.ui-s
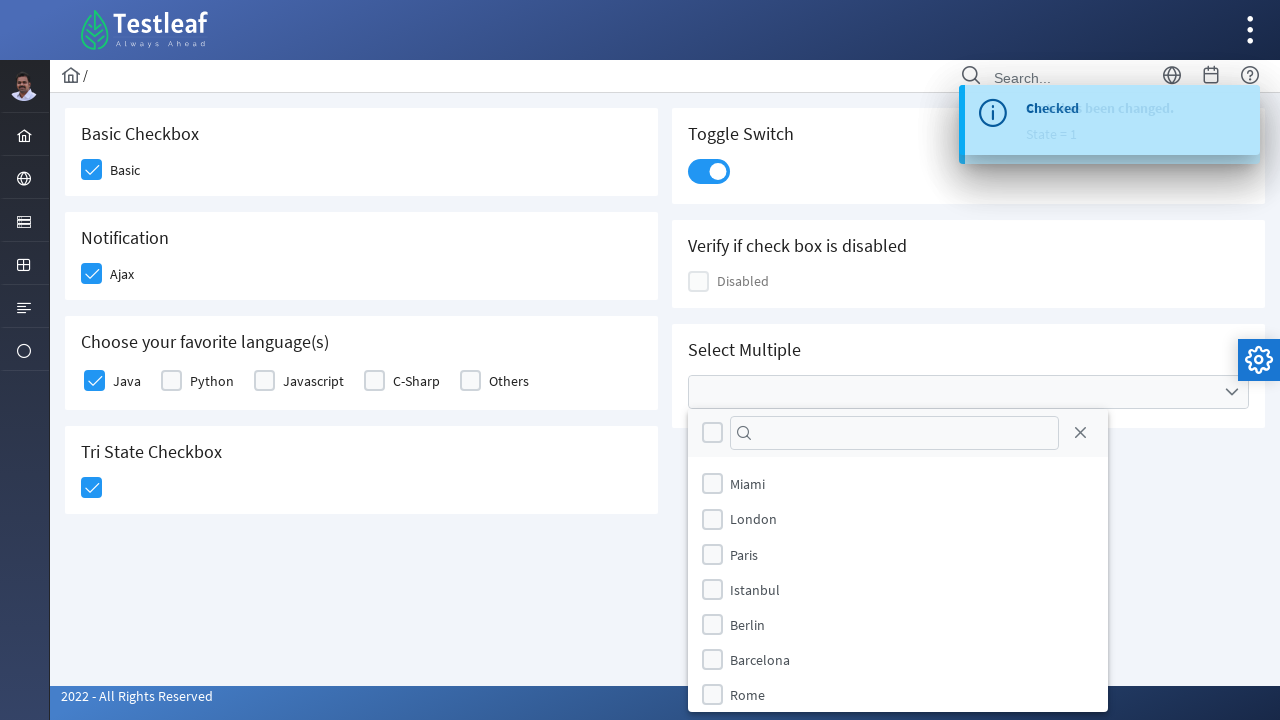

Clicked unchecked item 4 of 9 in multiple selection menu at (898, 589) on li.ui-selectcheckboxmenu-item.ui-selectcheckboxmenu-list-item.ui-corner-all.ui-s
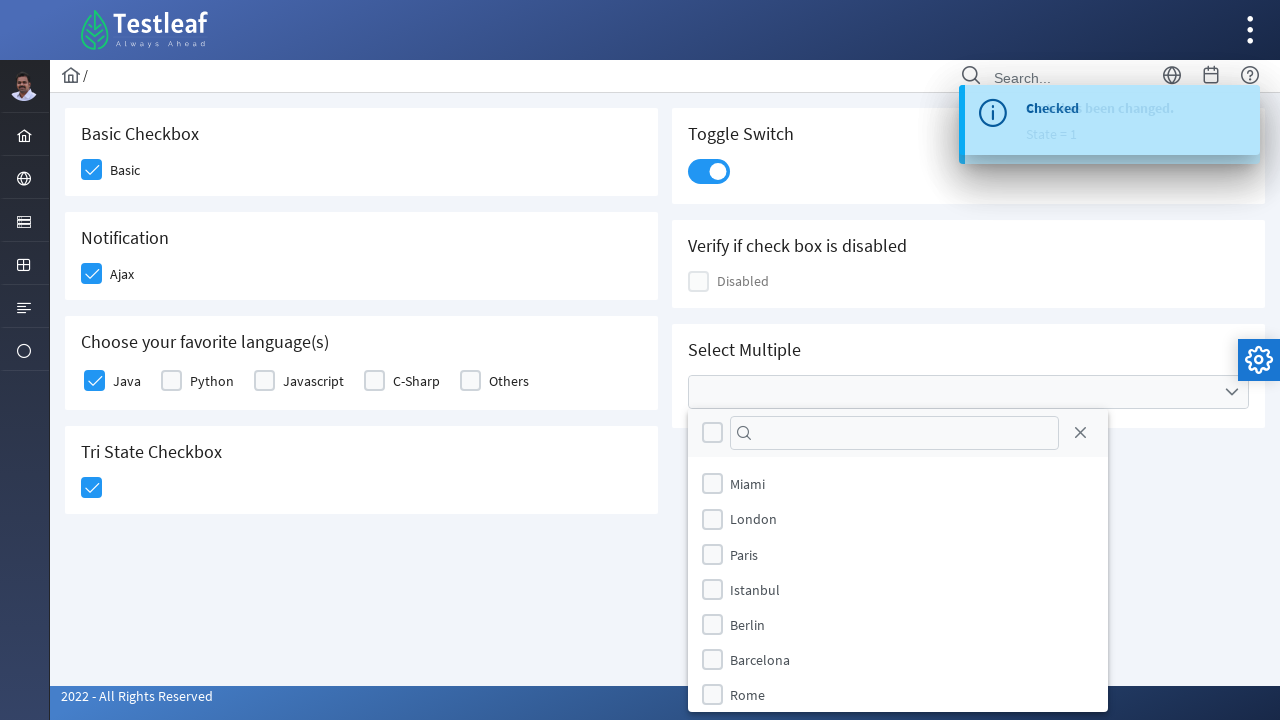

Clicked unchecked item 5 of 9 in multiple selection menu at (898, 624) on li.ui-selectcheckboxmenu-item.ui-selectcheckboxmenu-list-item.ui-corner-all.ui-s
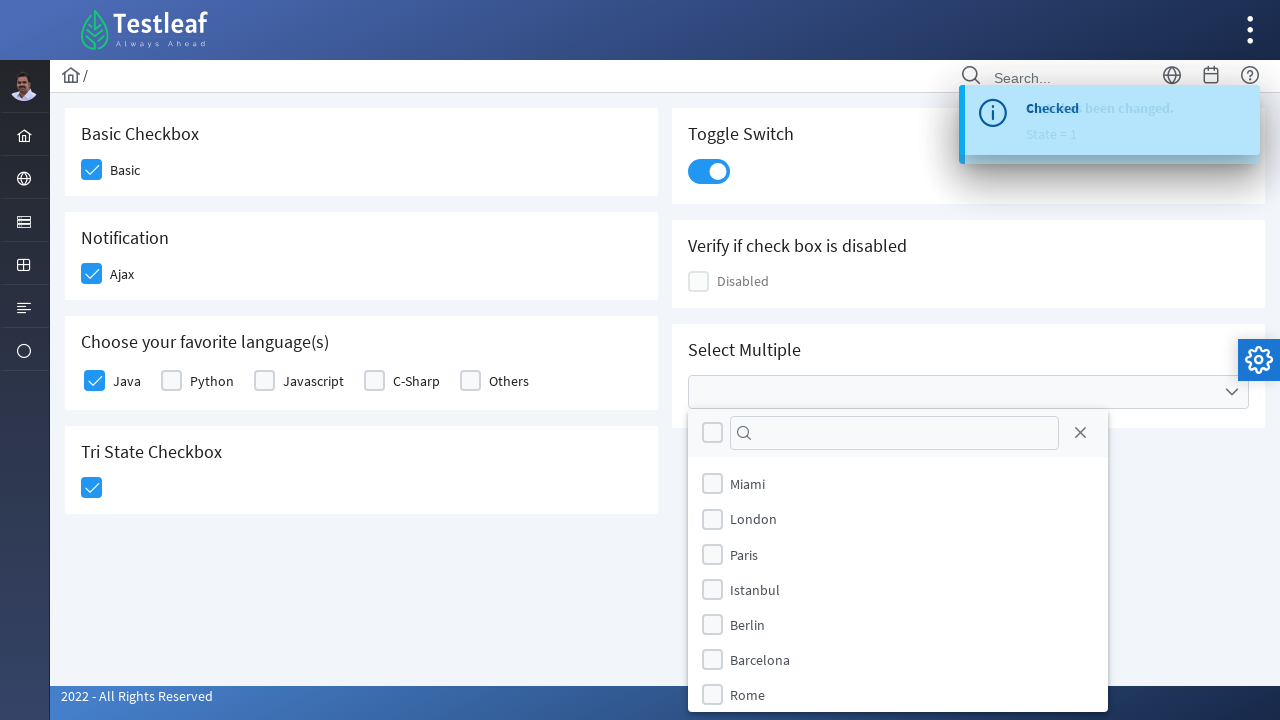

Clicked unchecked item 6 of 9 in multiple selection menu at (898, 659) on li.ui-selectcheckboxmenu-item.ui-selectcheckboxmenu-list-item.ui-corner-all.ui-s
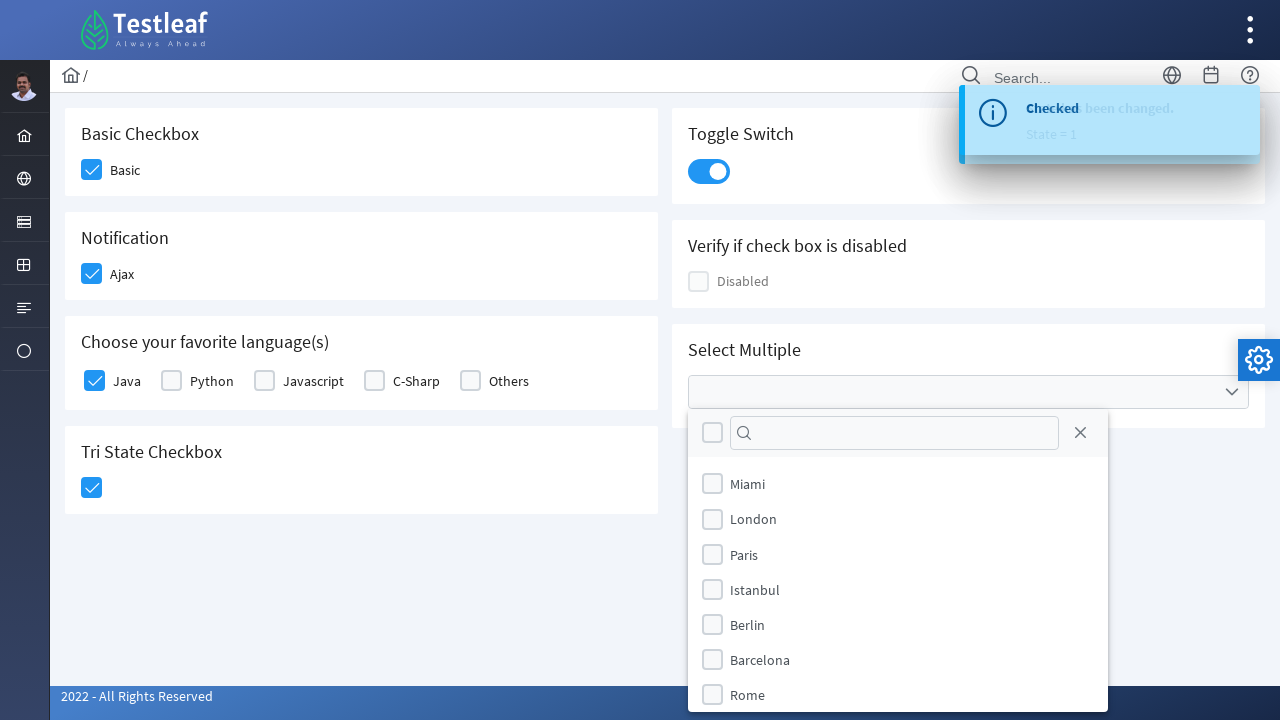

Clicked unchecked item 7 of 9 in multiple selection menu at (898, 694) on li.ui-selectcheckboxmenu-item.ui-selectcheckboxmenu-list-item.ui-corner-all.ui-s
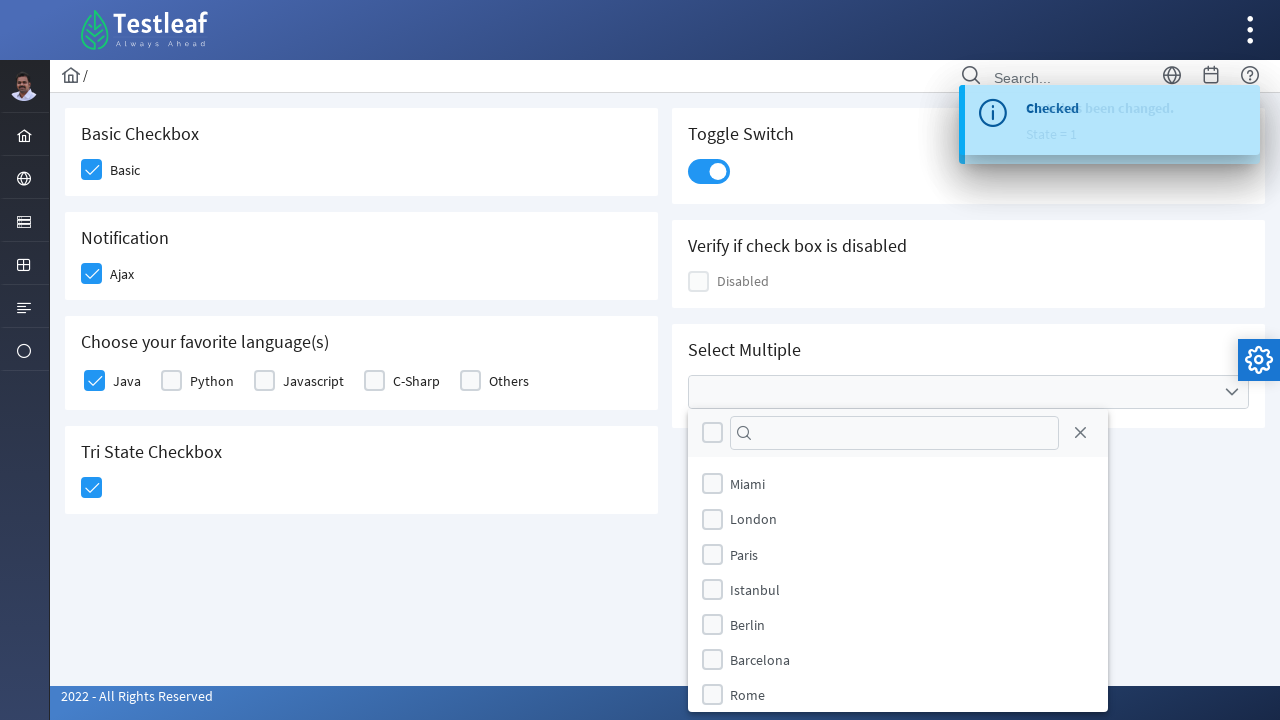

Clicked unchecked item 8 of 9 in multiple selection menu at (898, 695) on li.ui-selectcheckboxmenu-item.ui-selectcheckboxmenu-list-item.ui-corner-all.ui-s
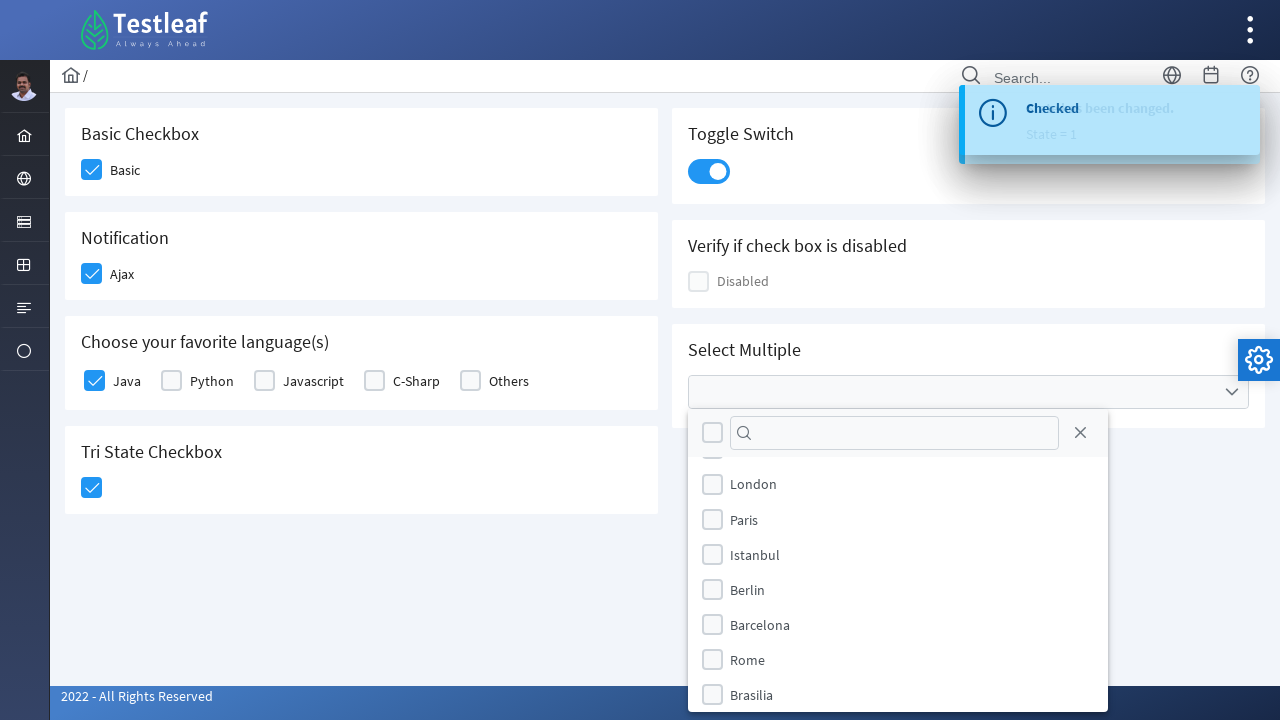

Clicked unchecked item 9 of 9 in multiple selection menu at (898, 695) on li.ui-selectcheckboxmenu-item.ui-selectcheckboxmenu-list-item.ui-corner-all.ui-s
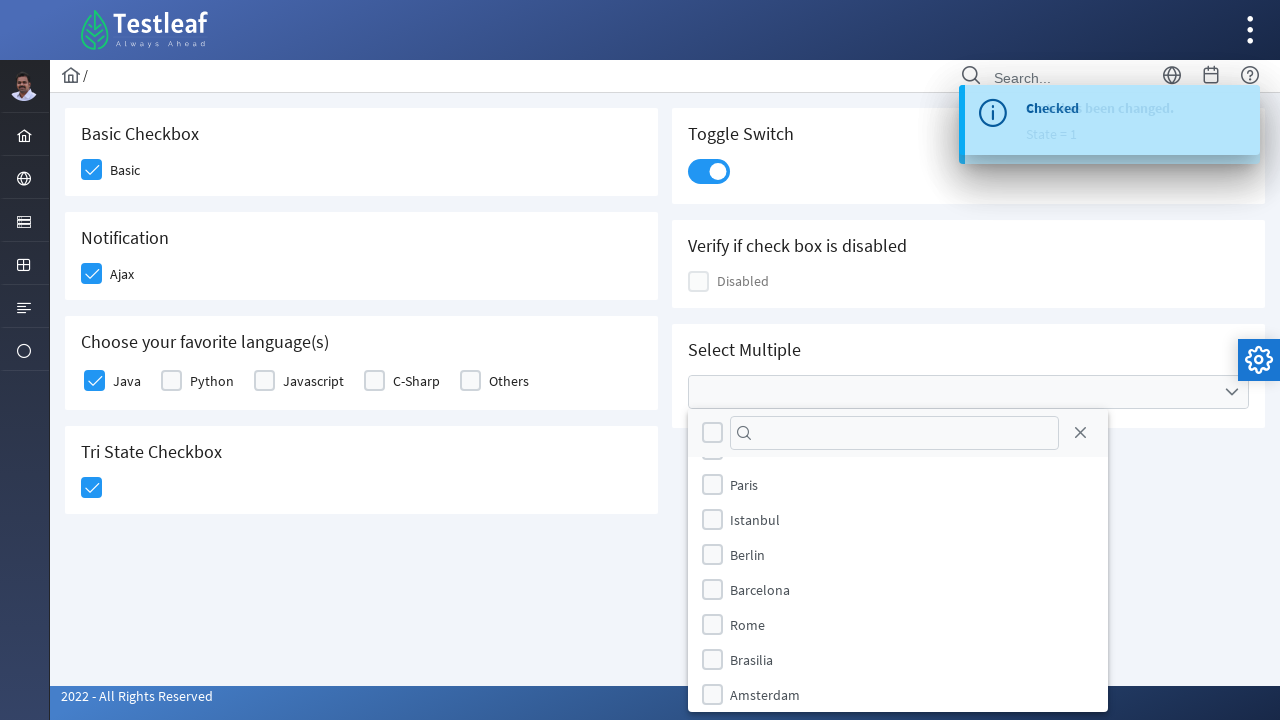

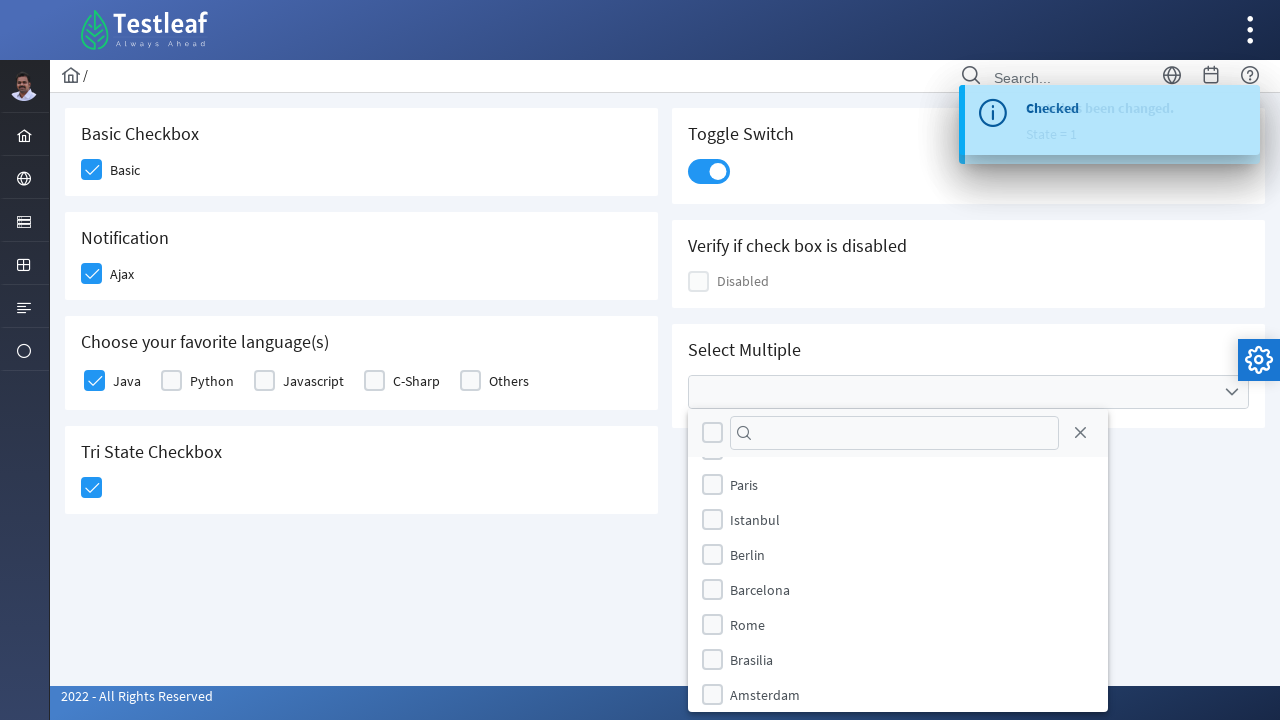